Tests nested frames navigation by clicking on the Nested Frames link, switching through frame-top and frame-middle iframes, and verifying the content is accessible.

Starting URL: http://the-internet.herokuapp.com/

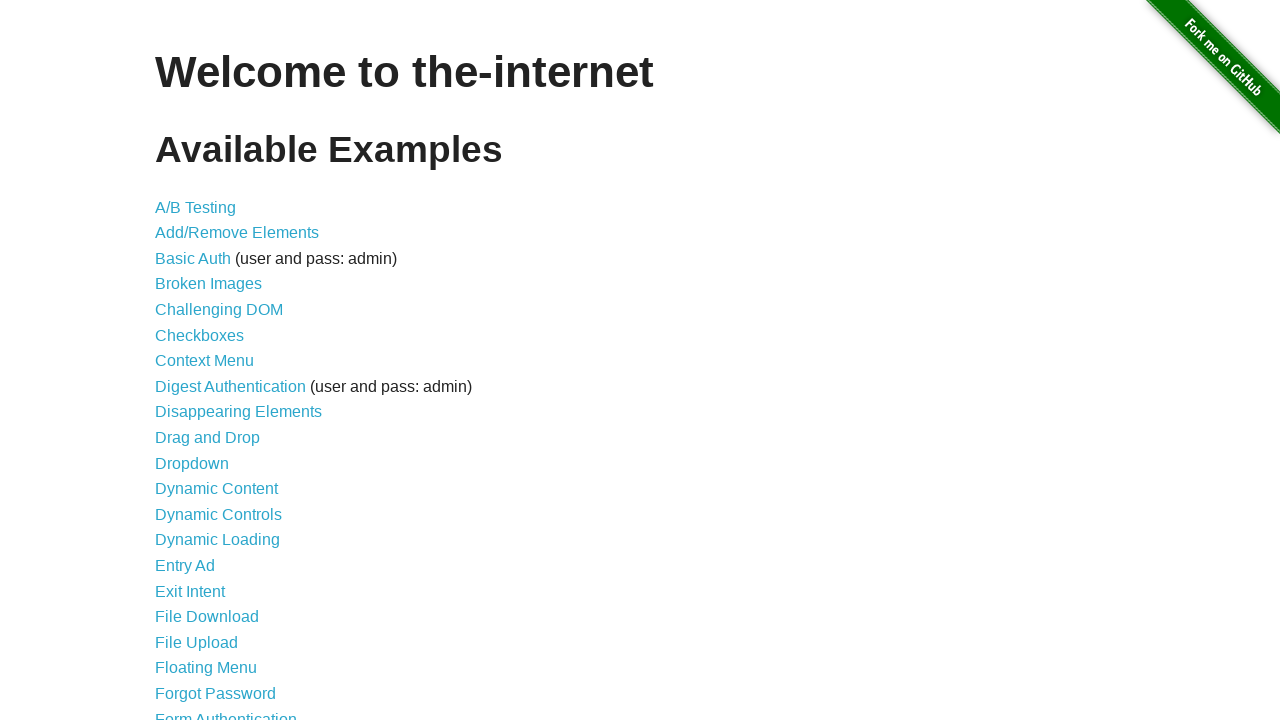

Clicked on 'Nested Frames' link at (210, 395) on text=Nested Frames
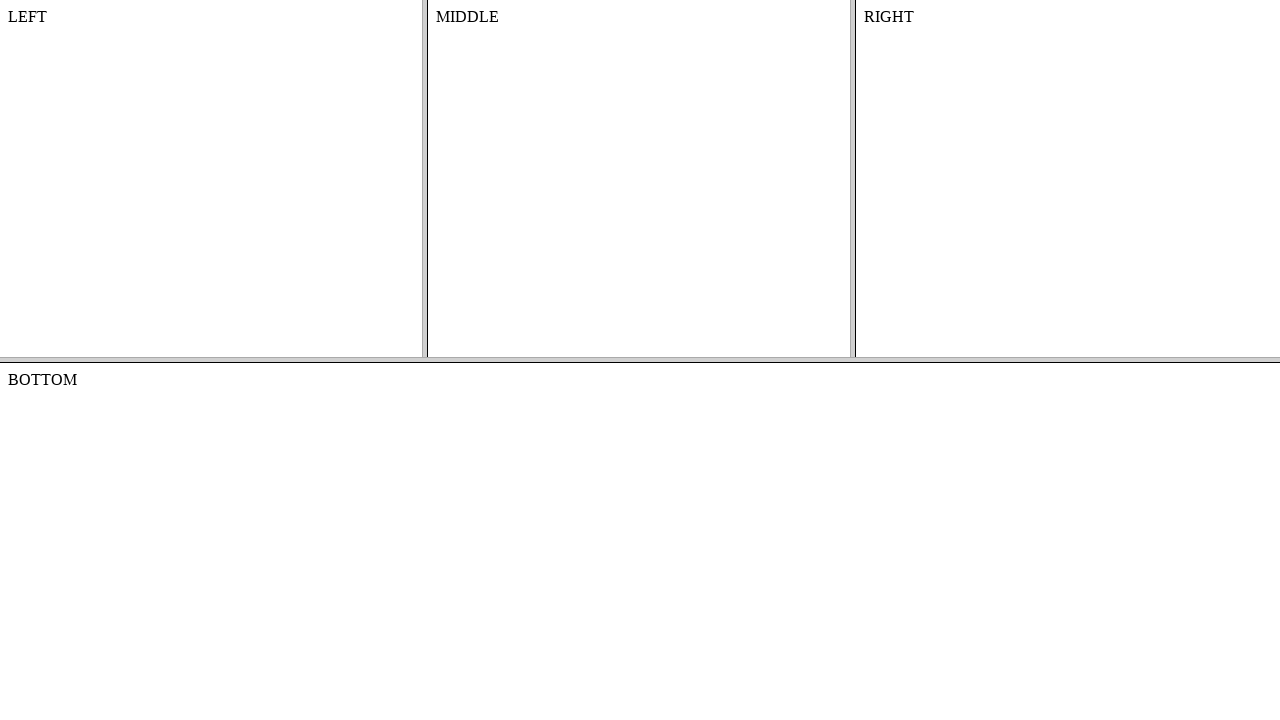

Waited for frame-top to load
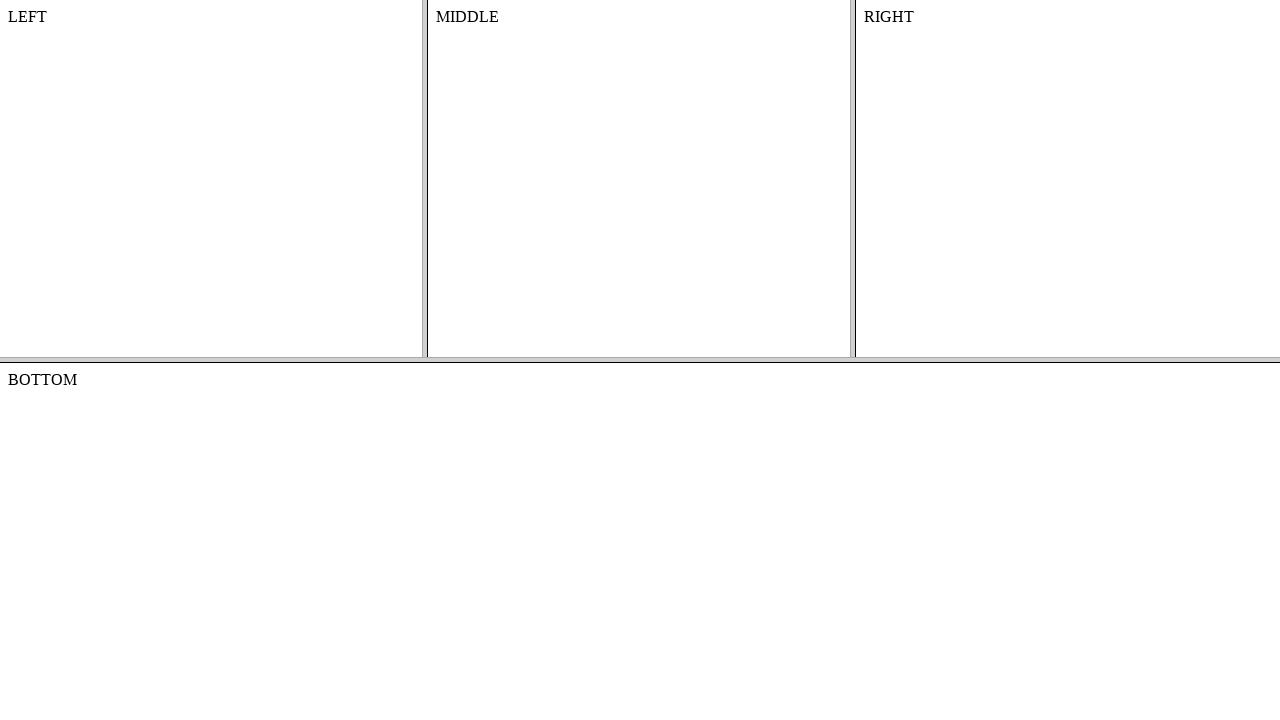

Switched to frame-top iframe
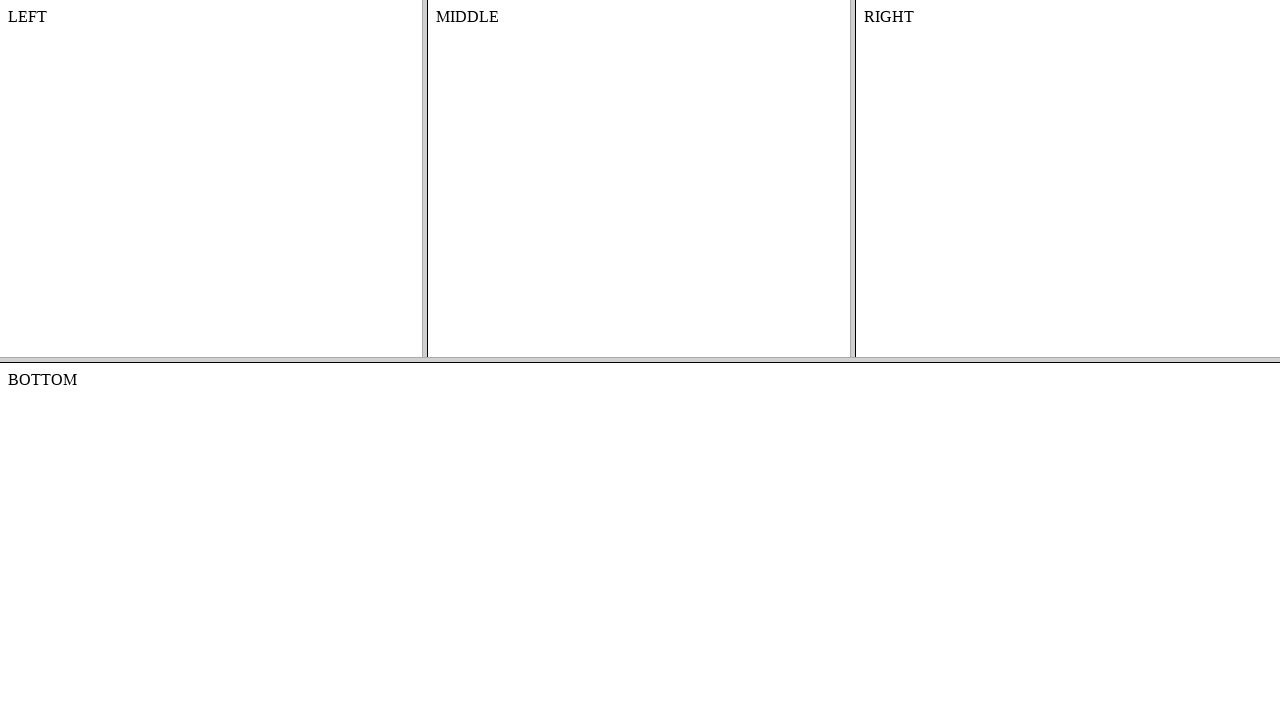

Switched to frame-middle nested iframe
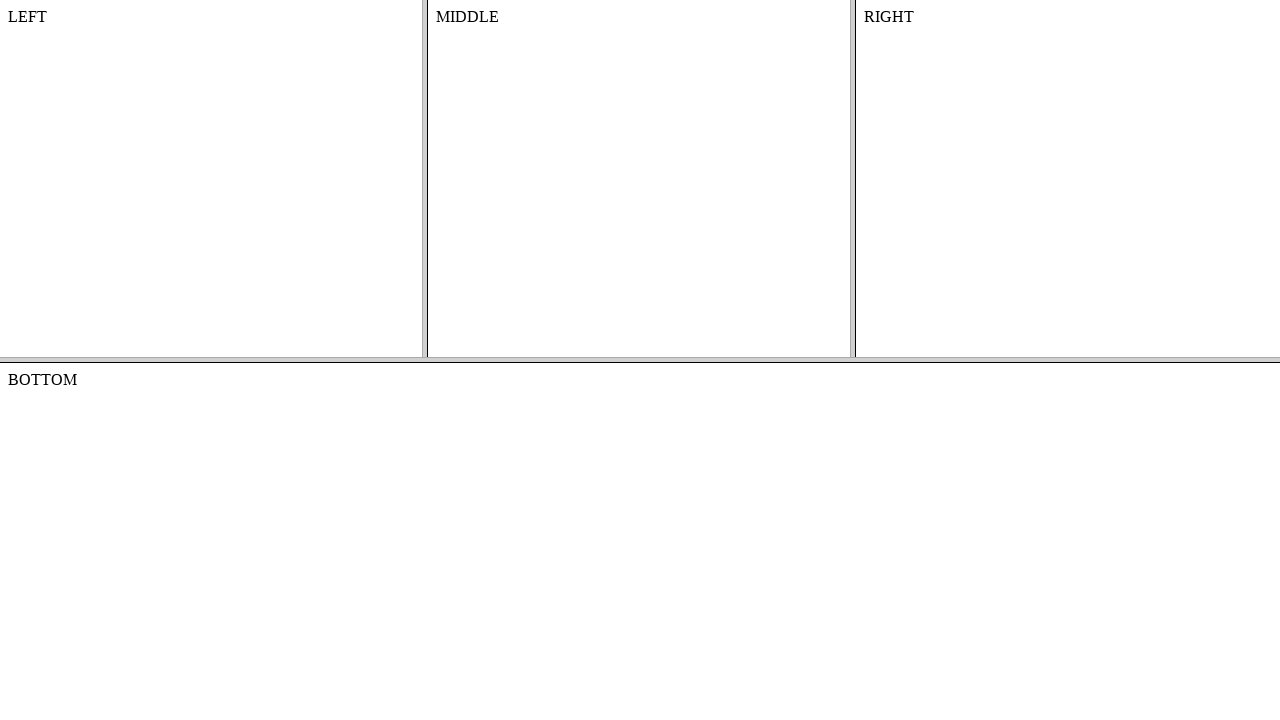

Retrieved content text from nested frame
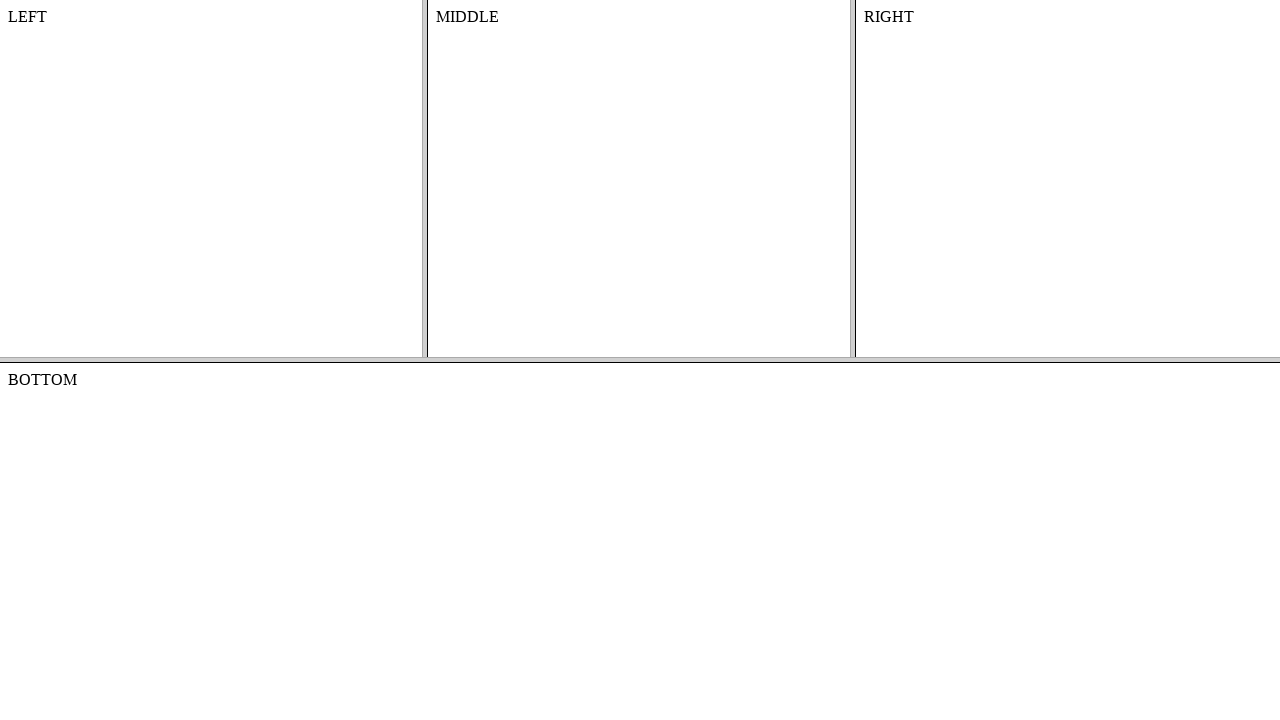

Printed content text to console
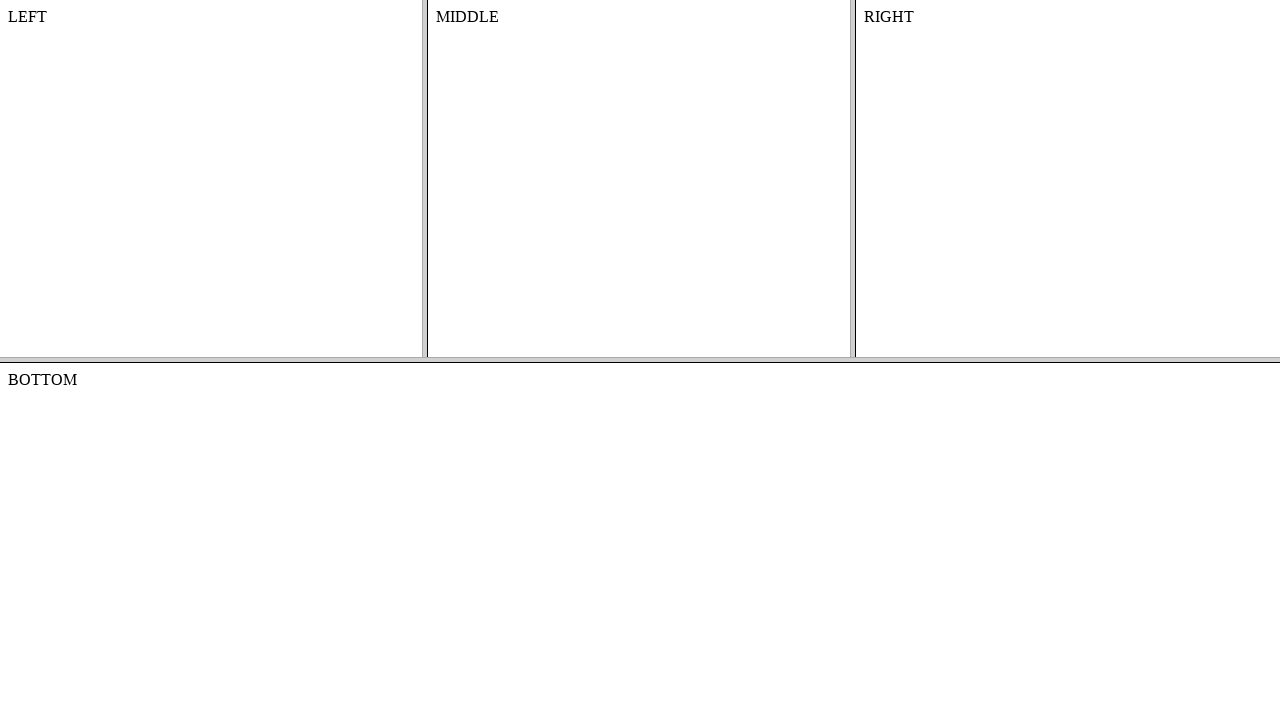

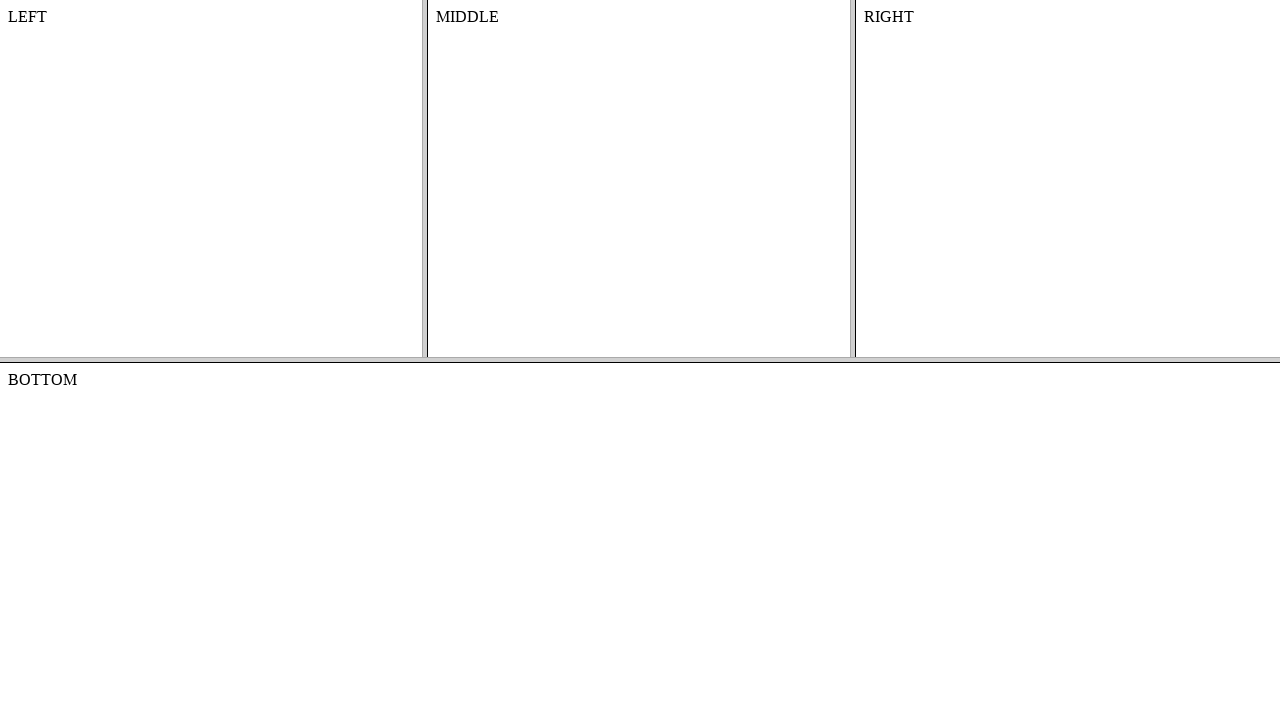